Navigates to the Poorvika electronics store homepage and maximizes the browser window

Starting URL: https://poorvika.com/

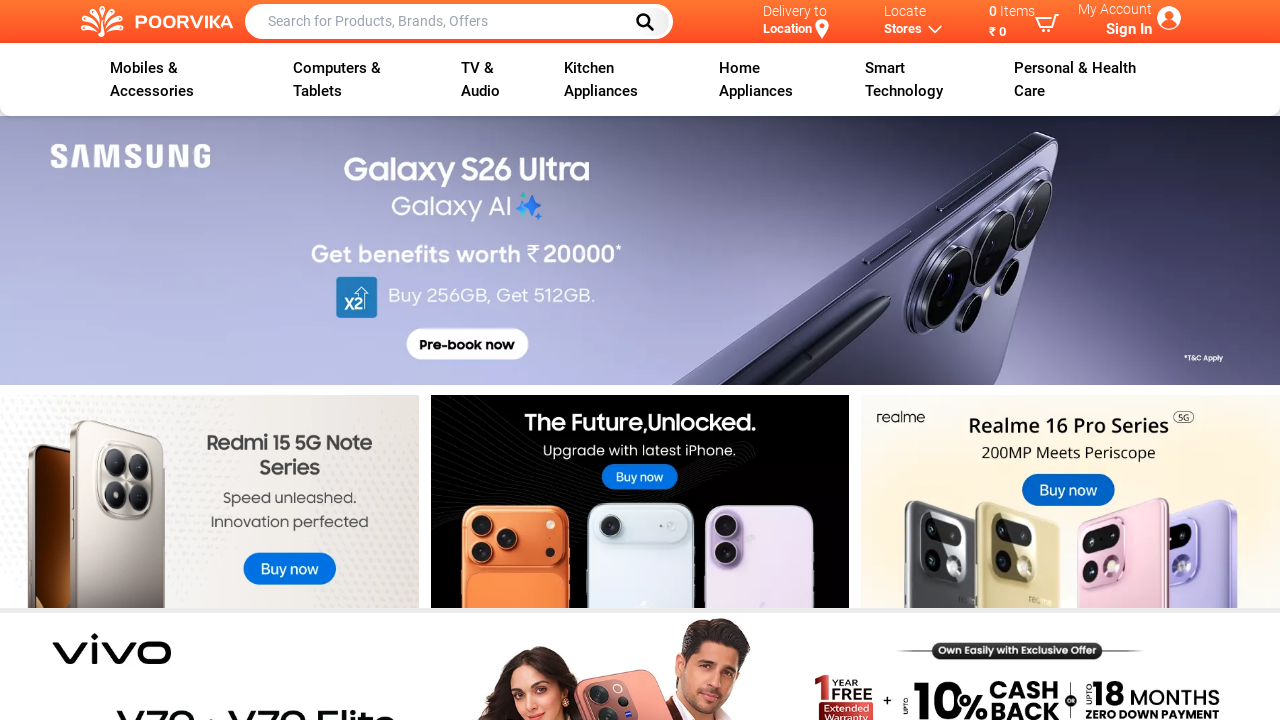

Waited for Poorvika homepage to load (DOM content loaded)
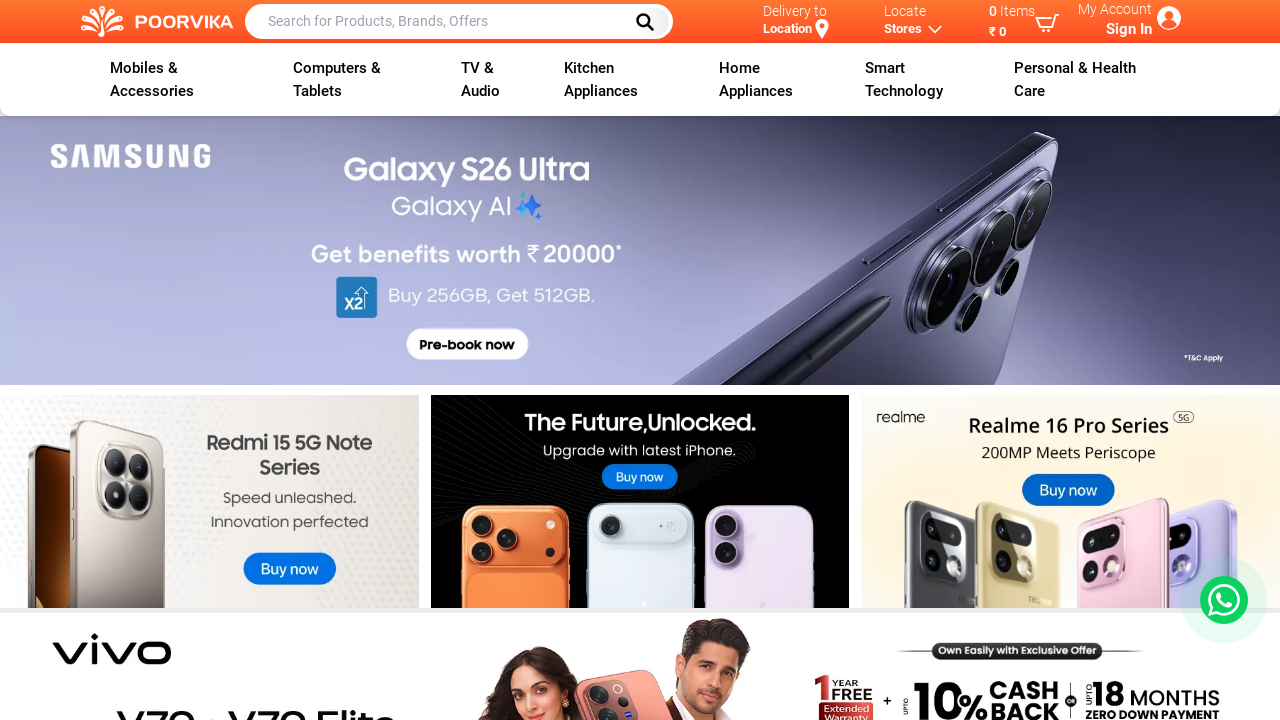

Maximized browser window to 1920x1080
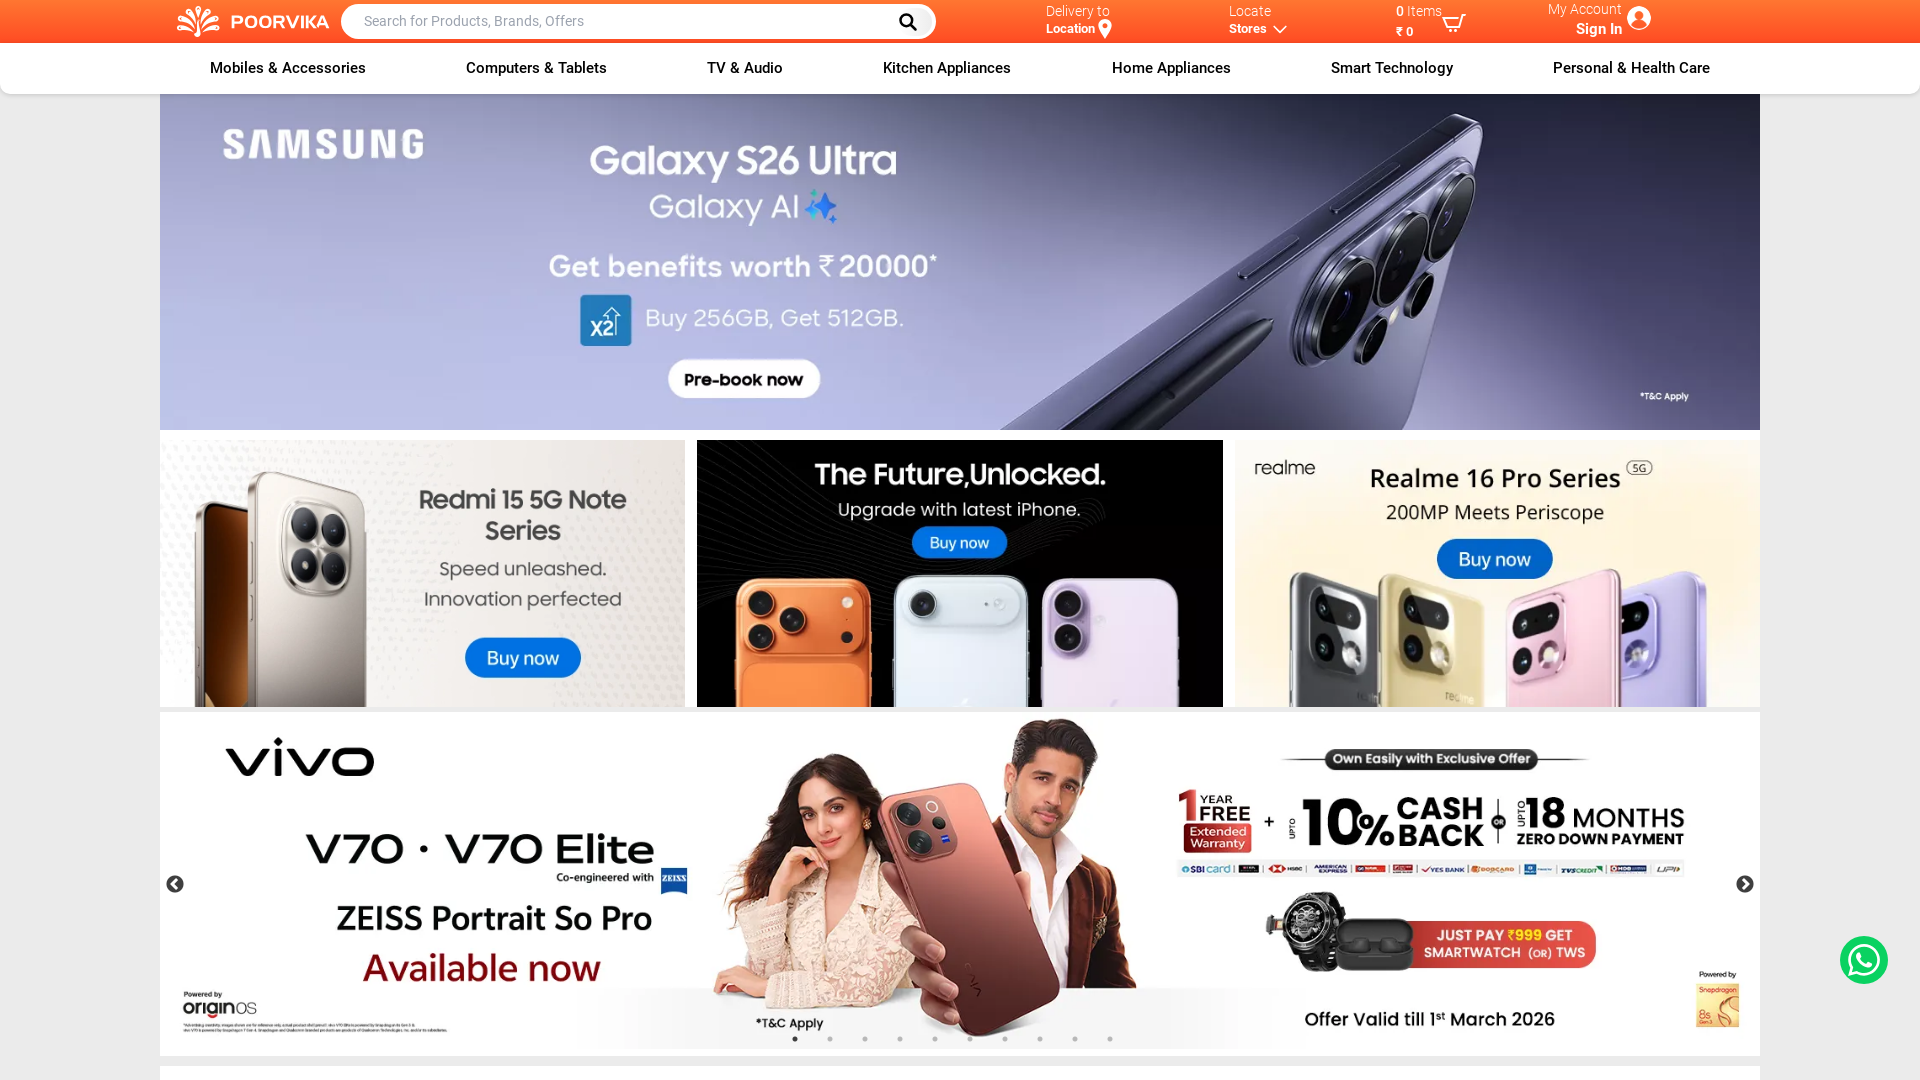

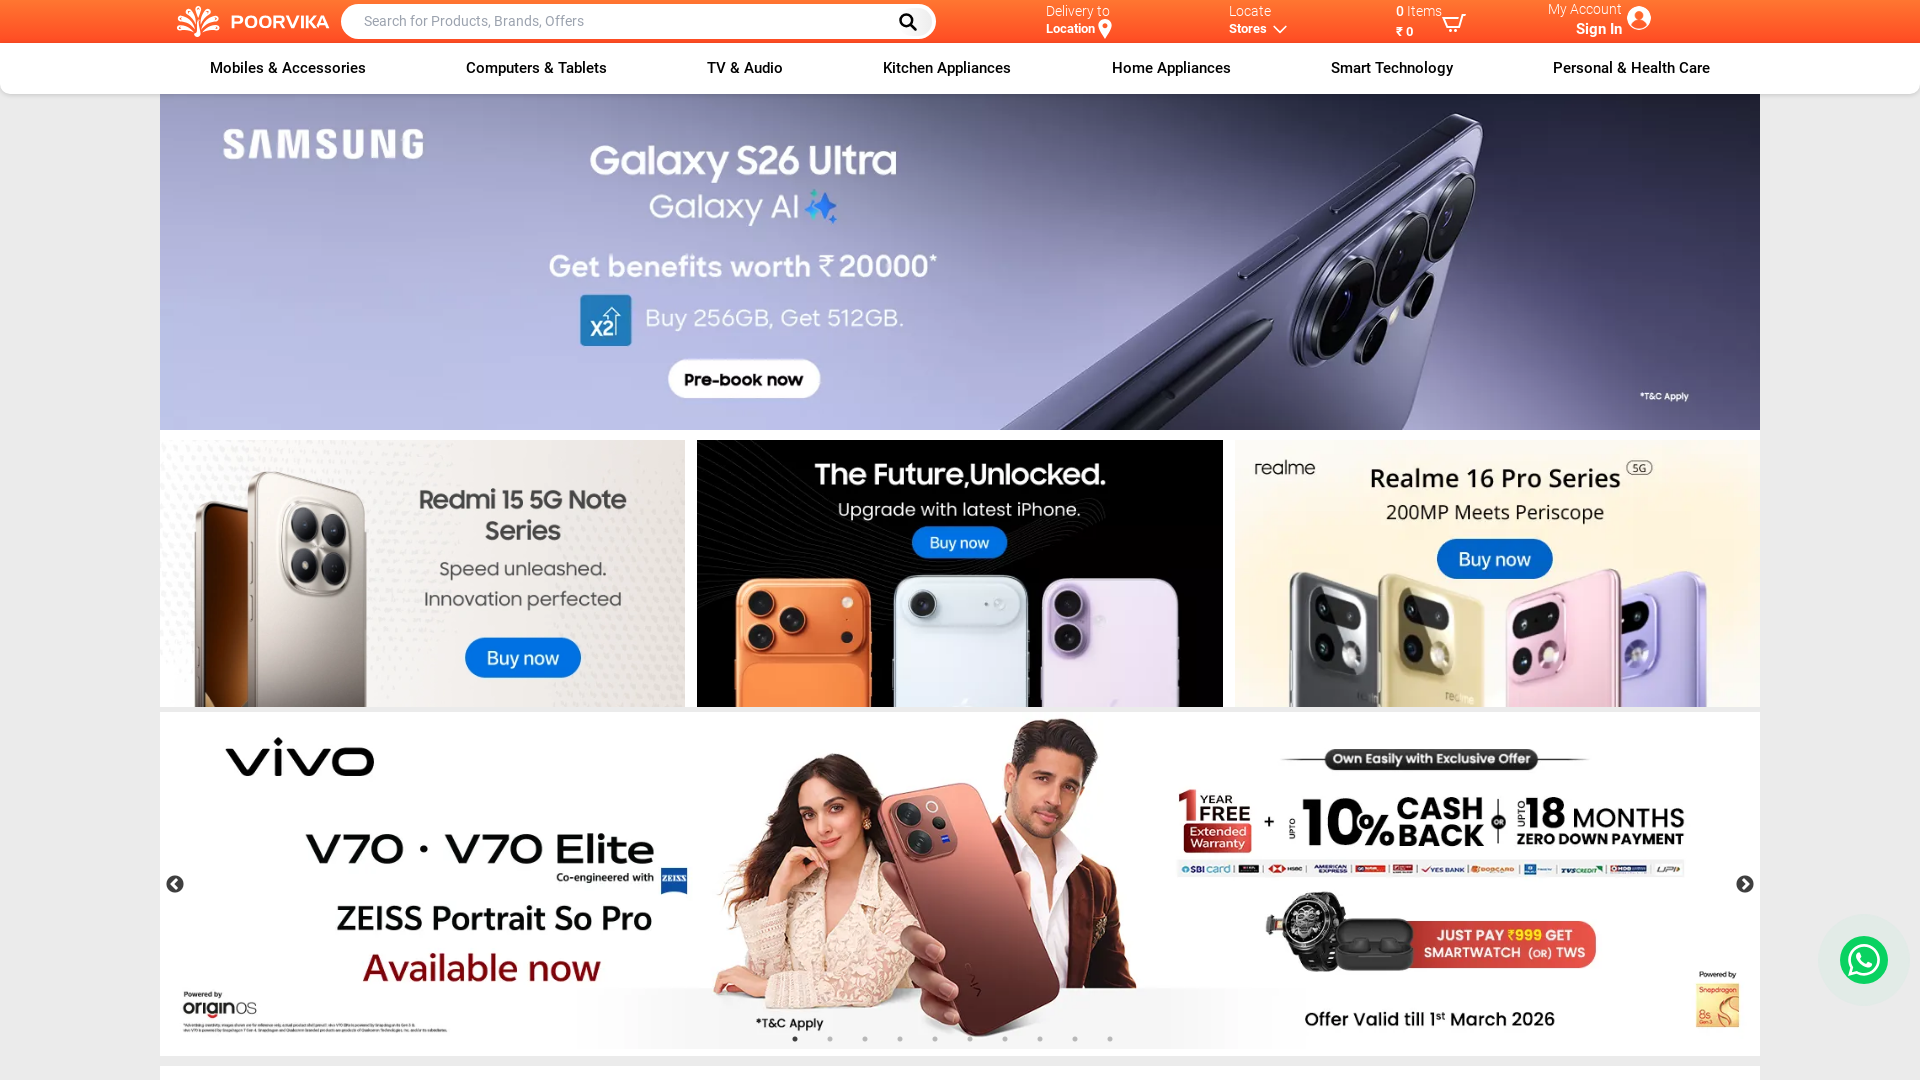